Navigates to a window handles practice page and maximizes the browser window to test window handling functionality

Starting URL: https://www.hyrtutorials.com/p/window-handles-practice.html

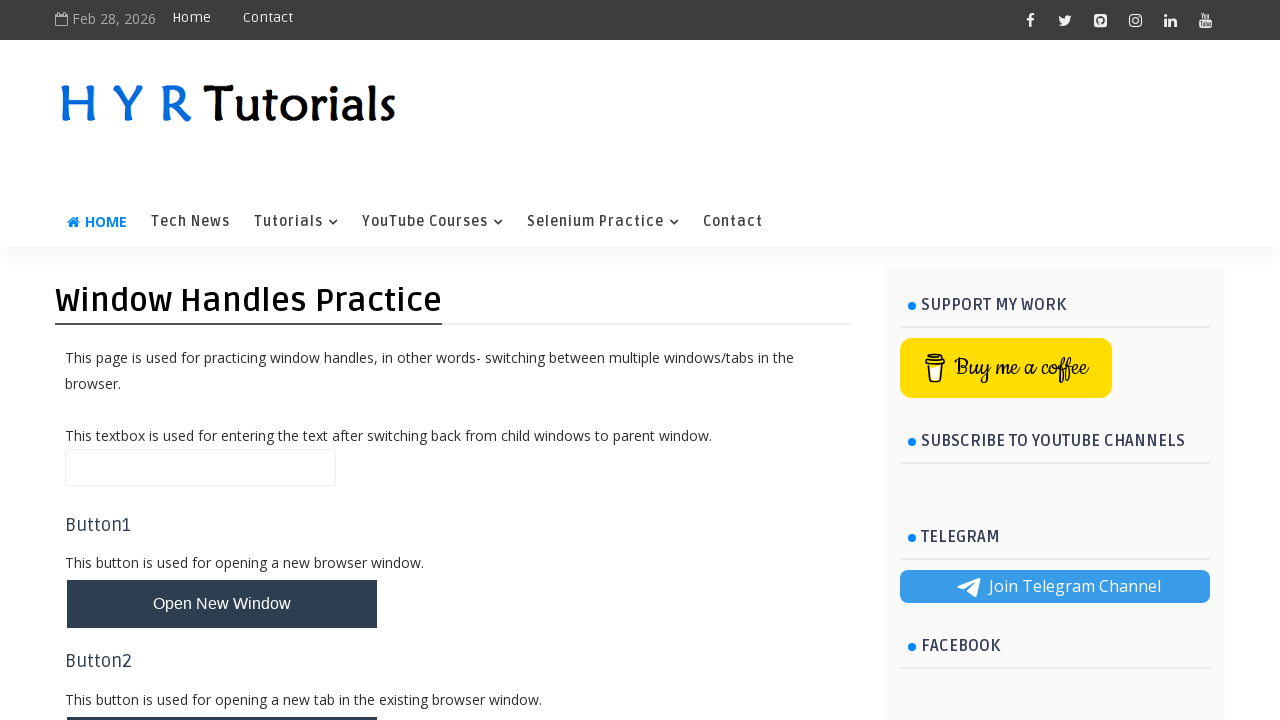

Set viewport size to 1920x1080 to maximize browser window
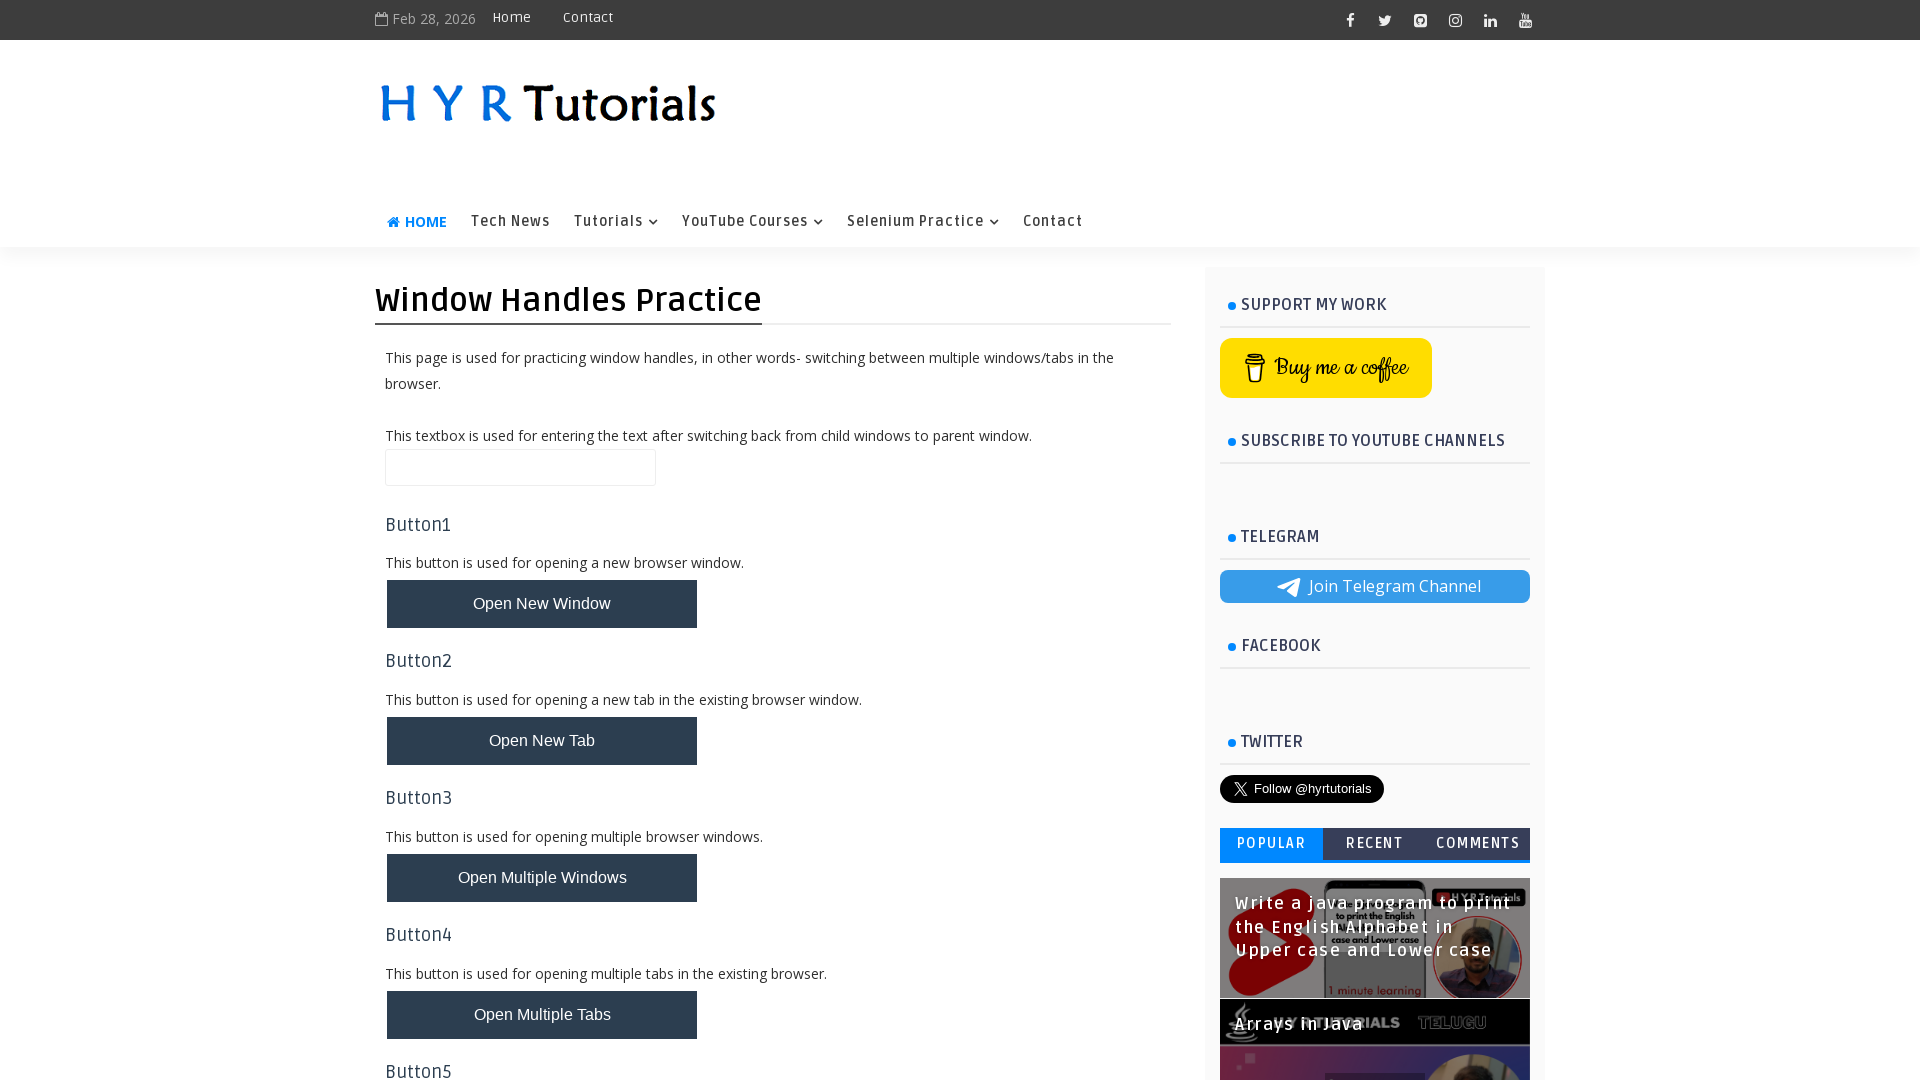

Window handles practice page loaded successfully
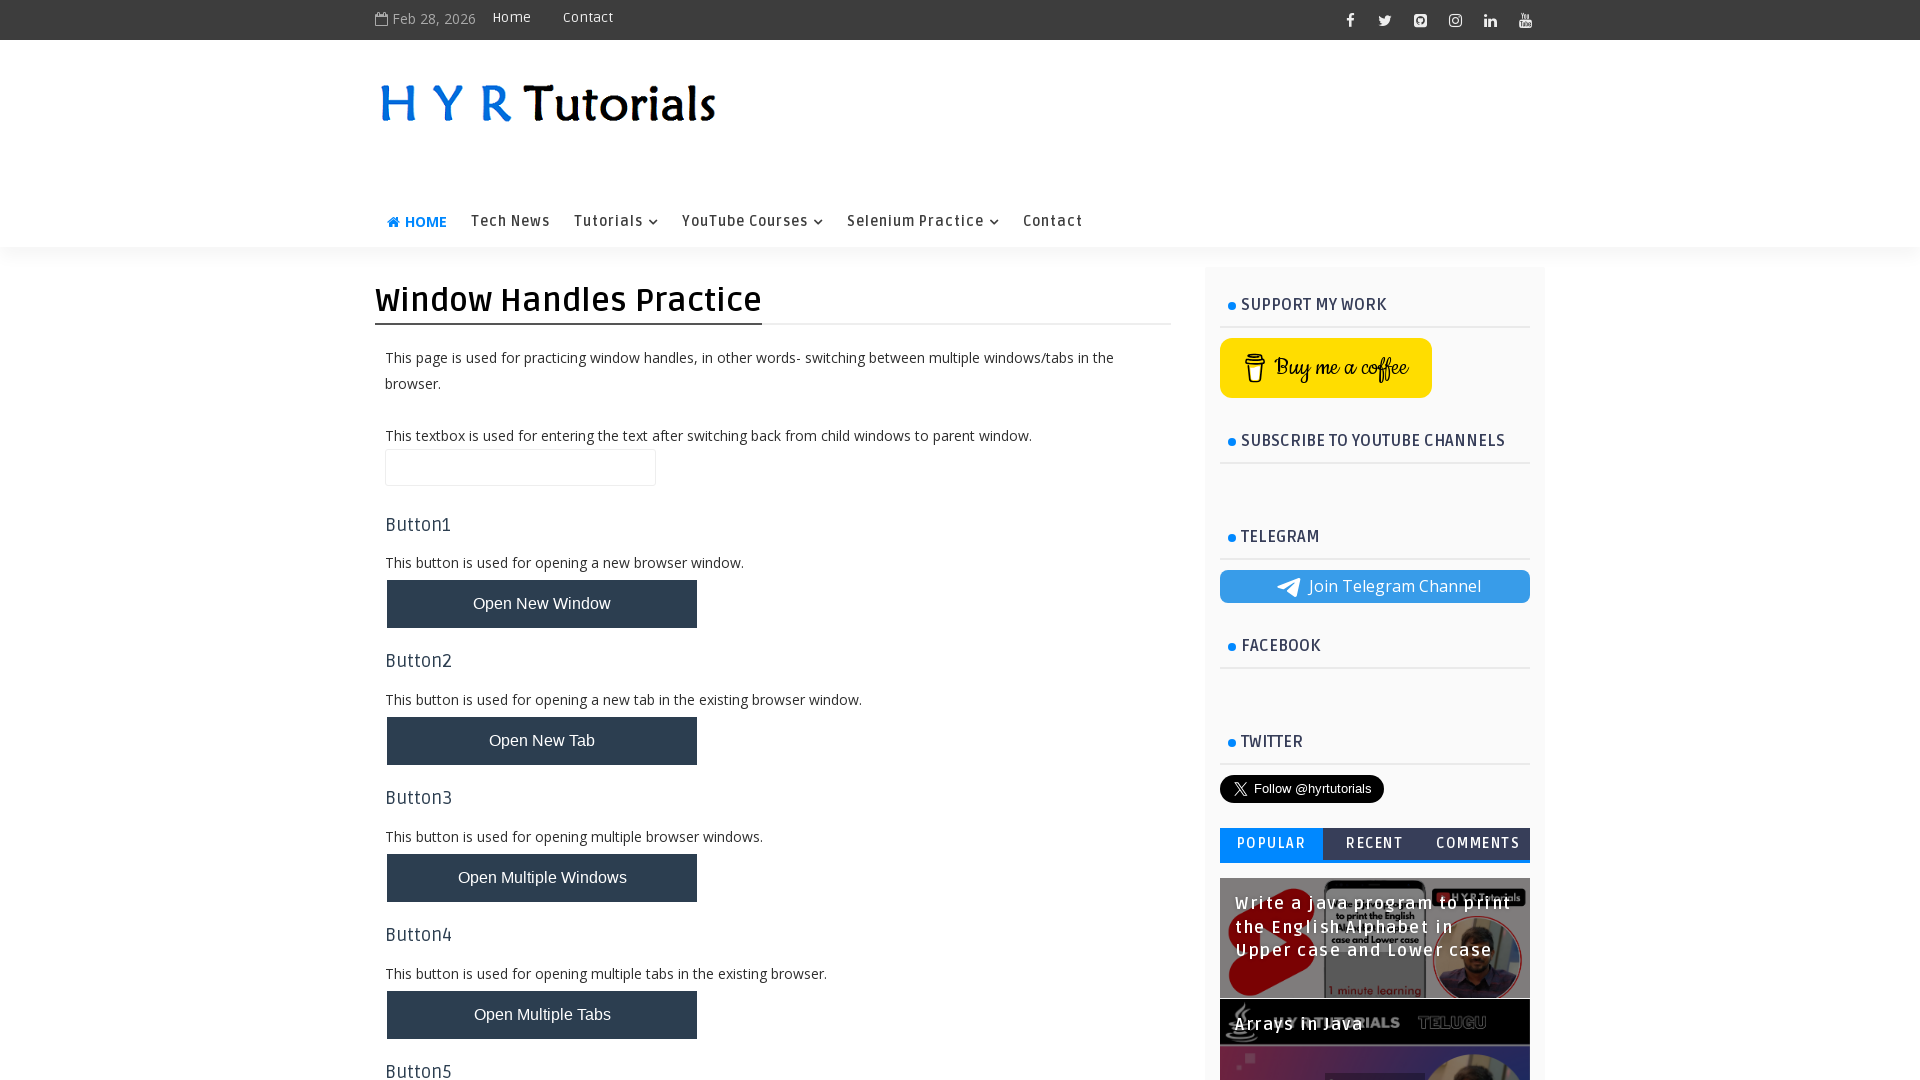

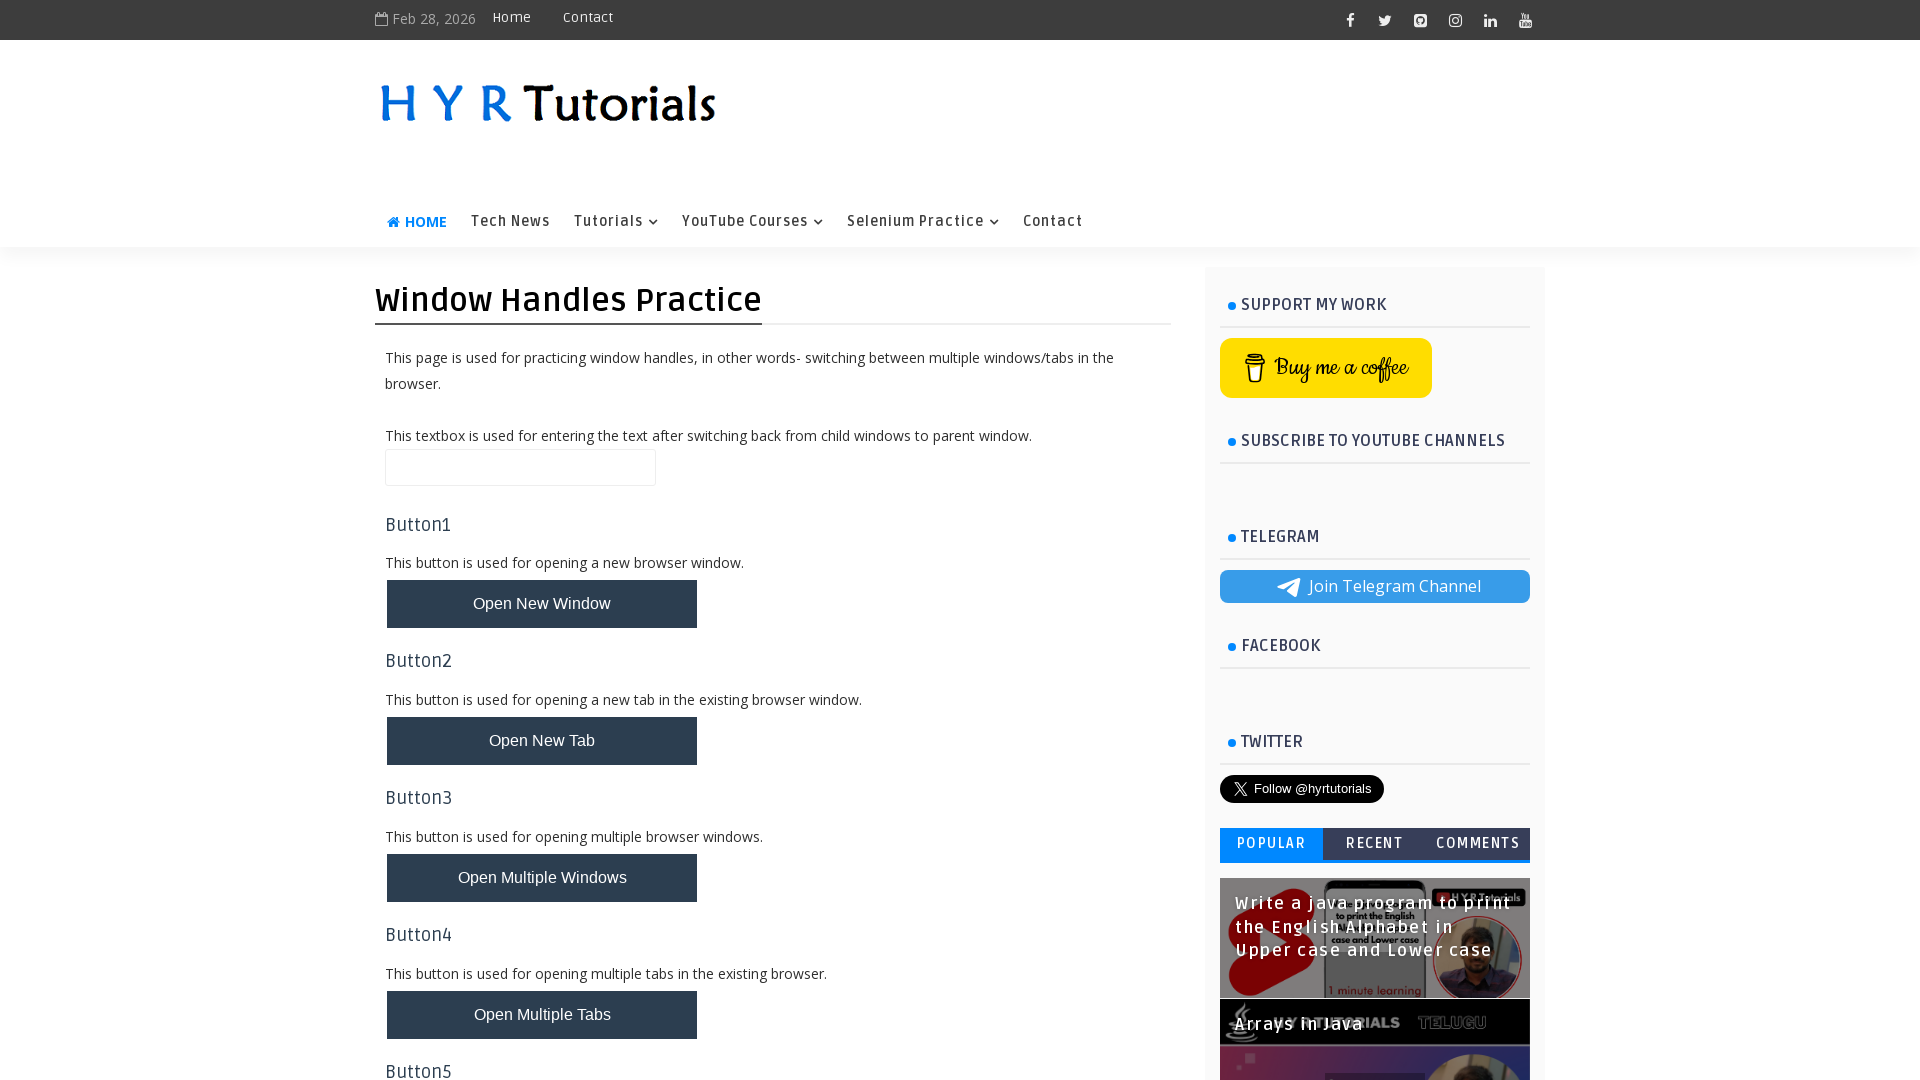